Navigates to login page and verifies proper Carbon Black theme styling on form elements

Starting URL: https://airwave-complete.netlify.app

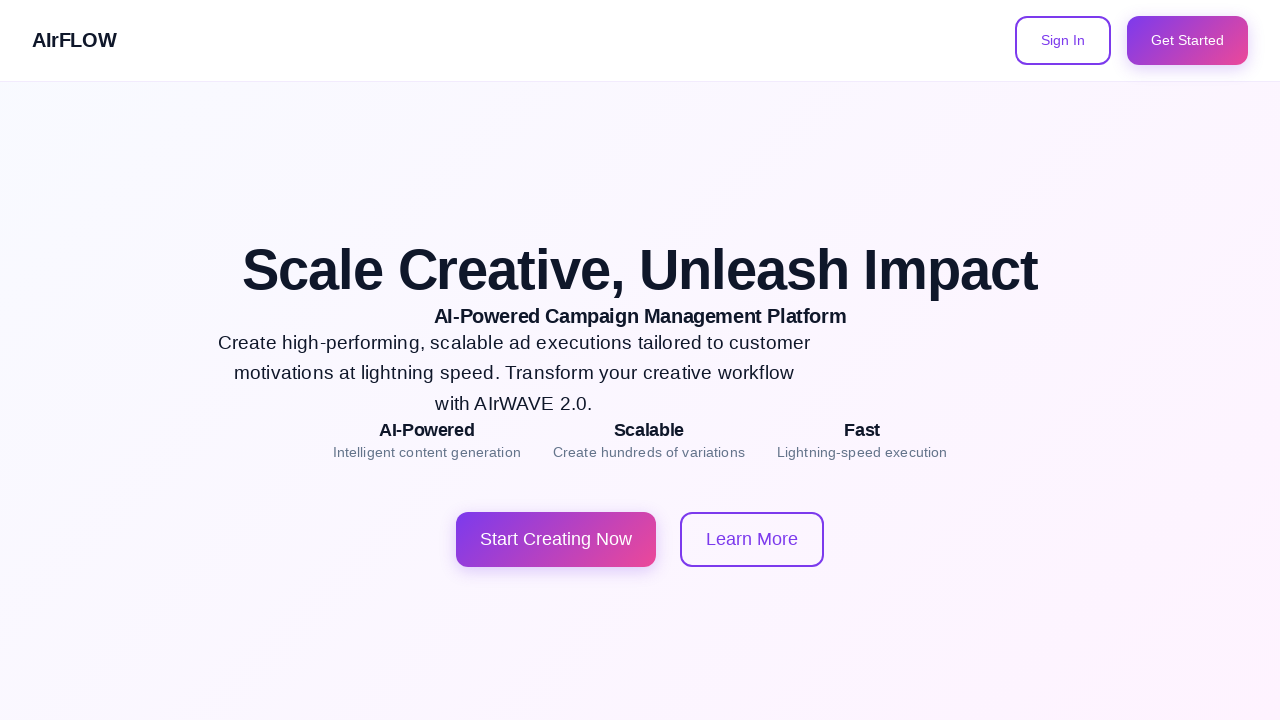

Waited for network idle on Airwave login page
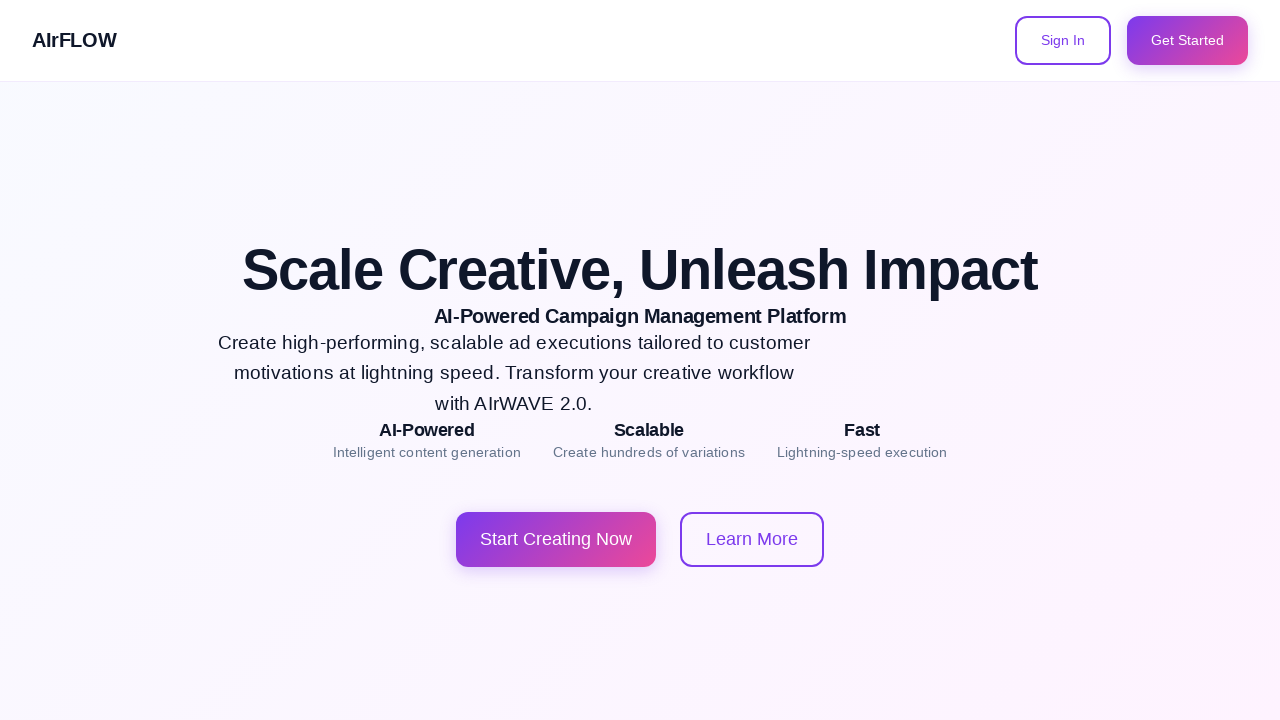

Applied 2000ms timeout for page stabilization
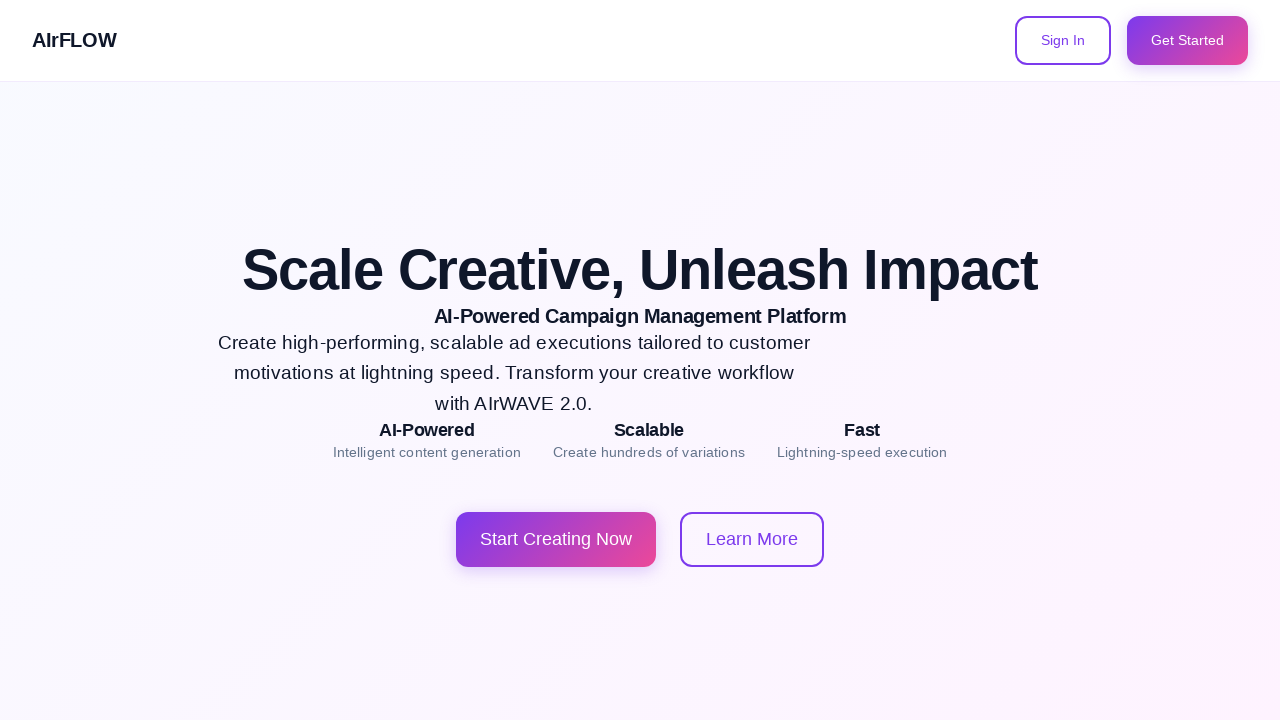

Found and clicked login link using selector: text=Sign In at (1063, 40) on text=Sign In >> nth=0
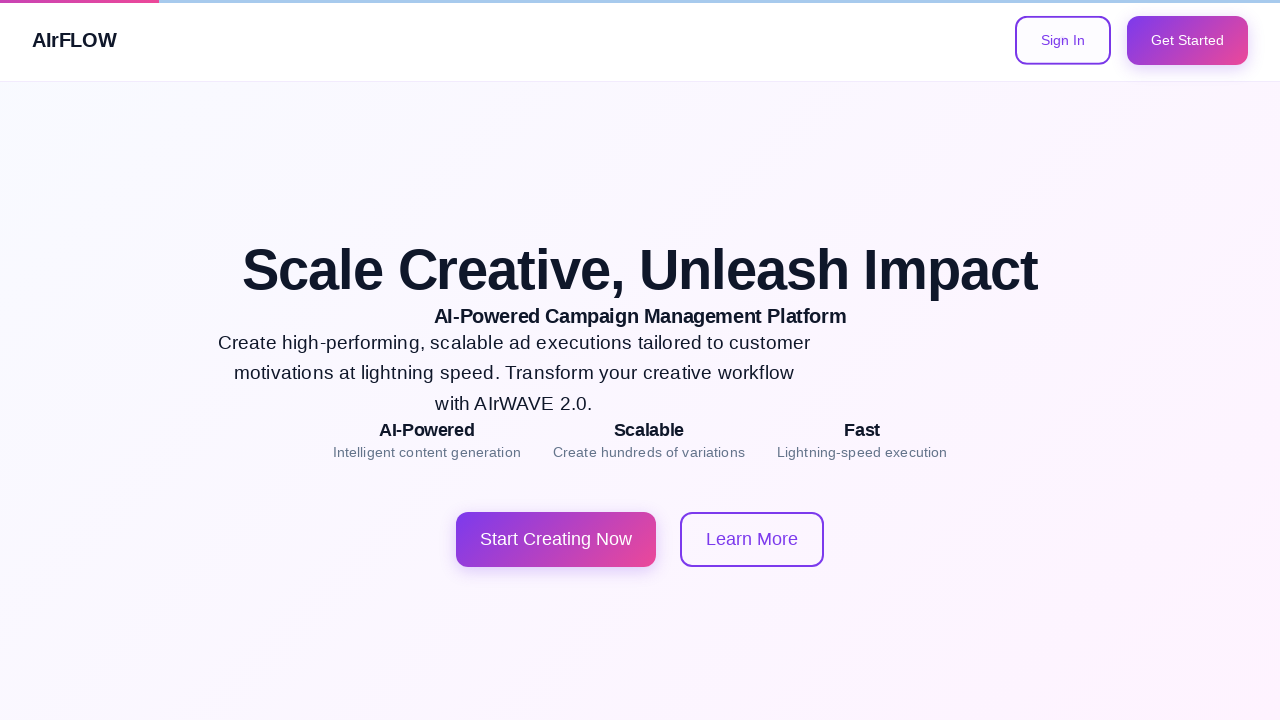

Waited for network idle on login page
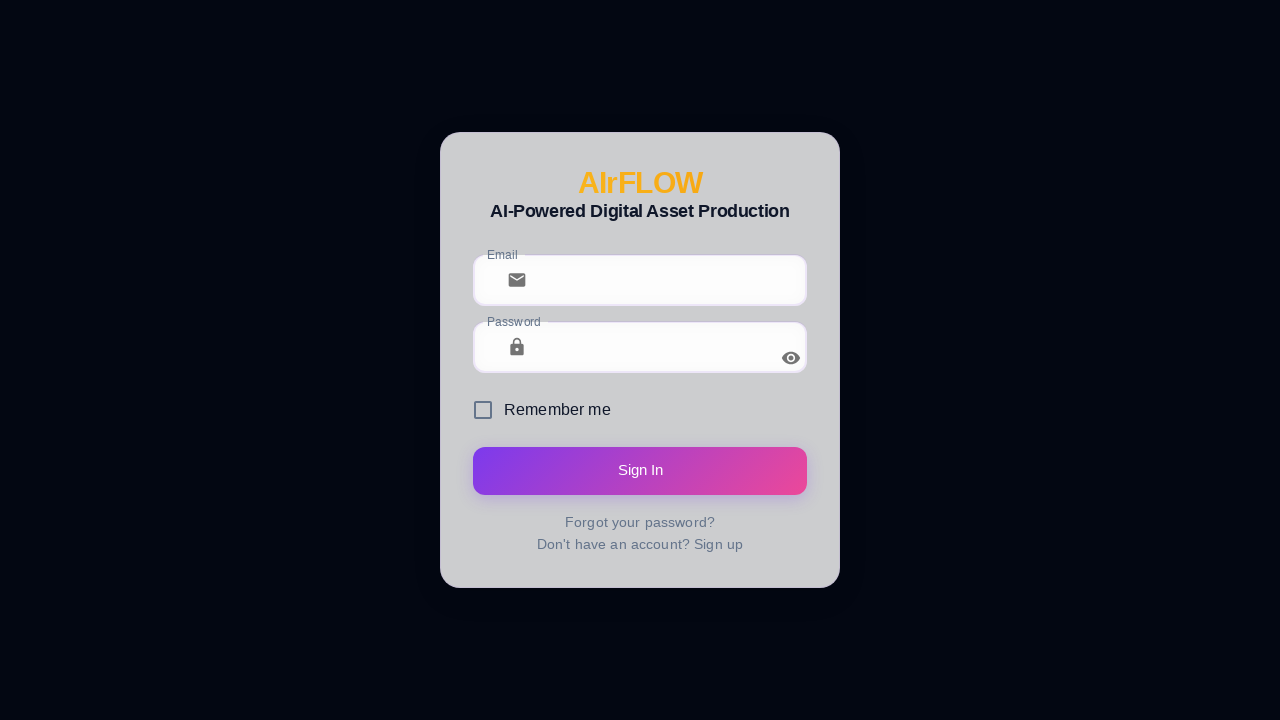

Applied 2000ms timeout for login page stabilization
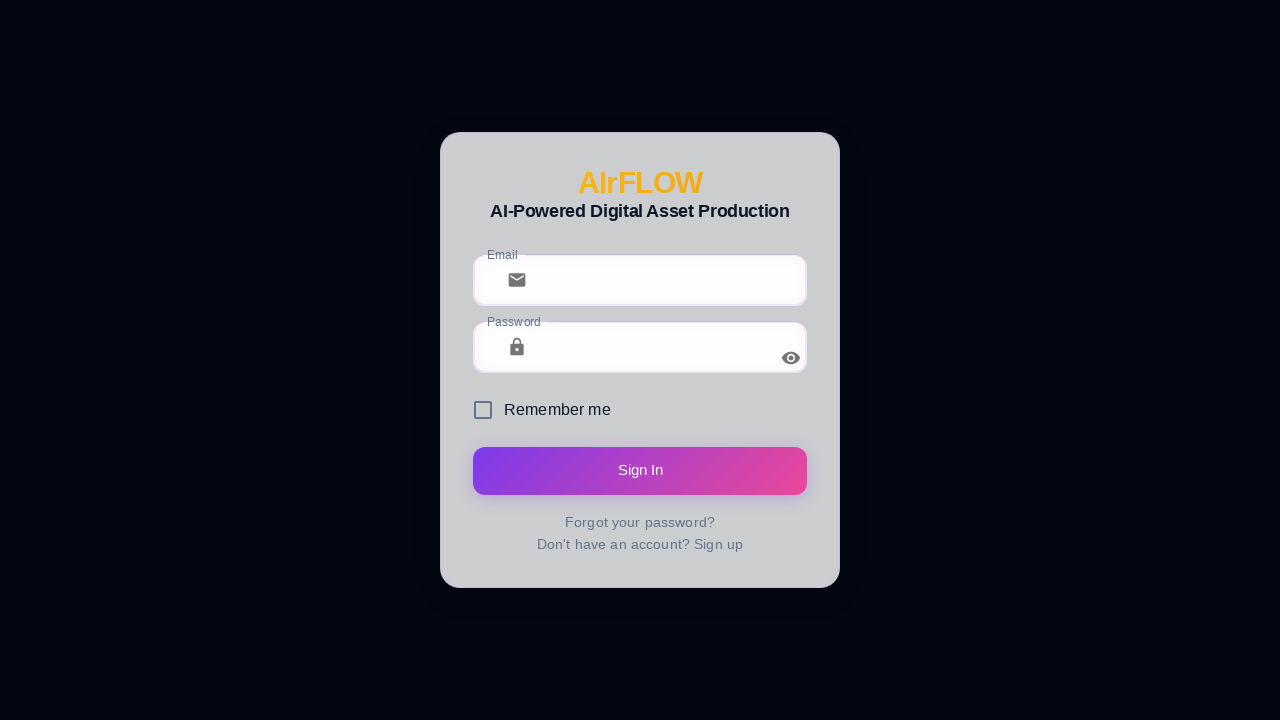

Login form element found on page
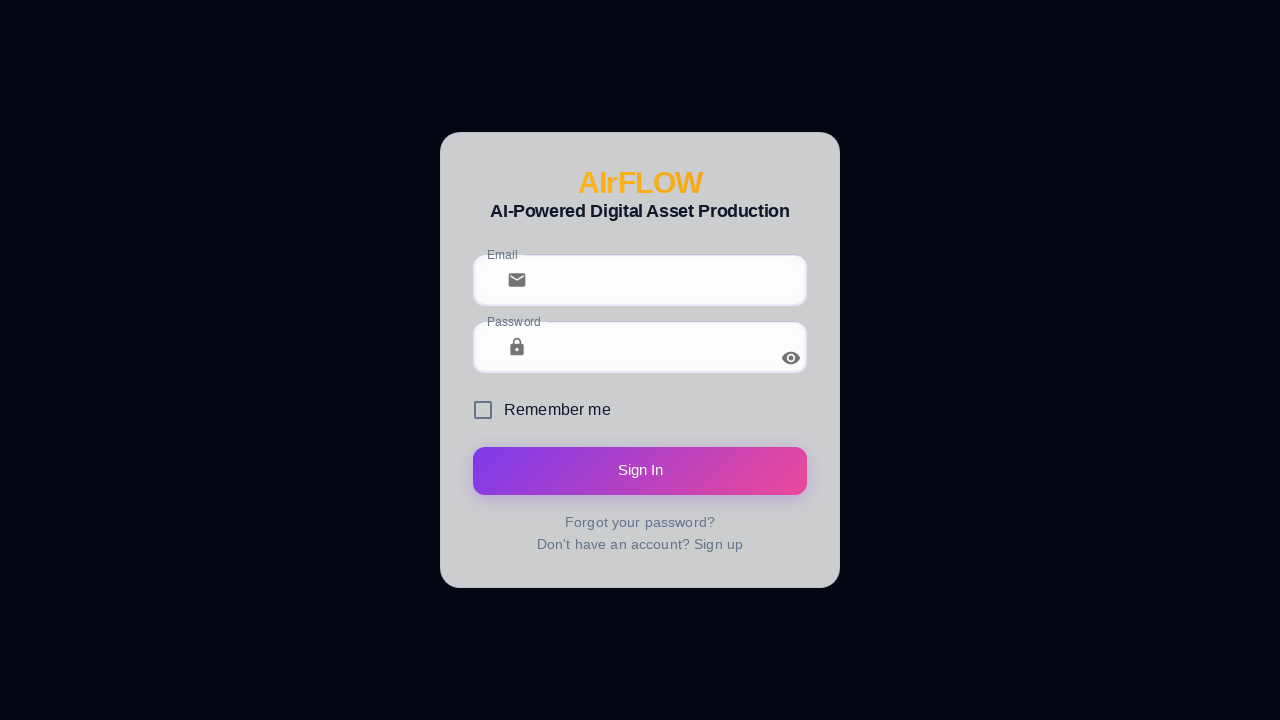

Found 2 form input fields with proper types
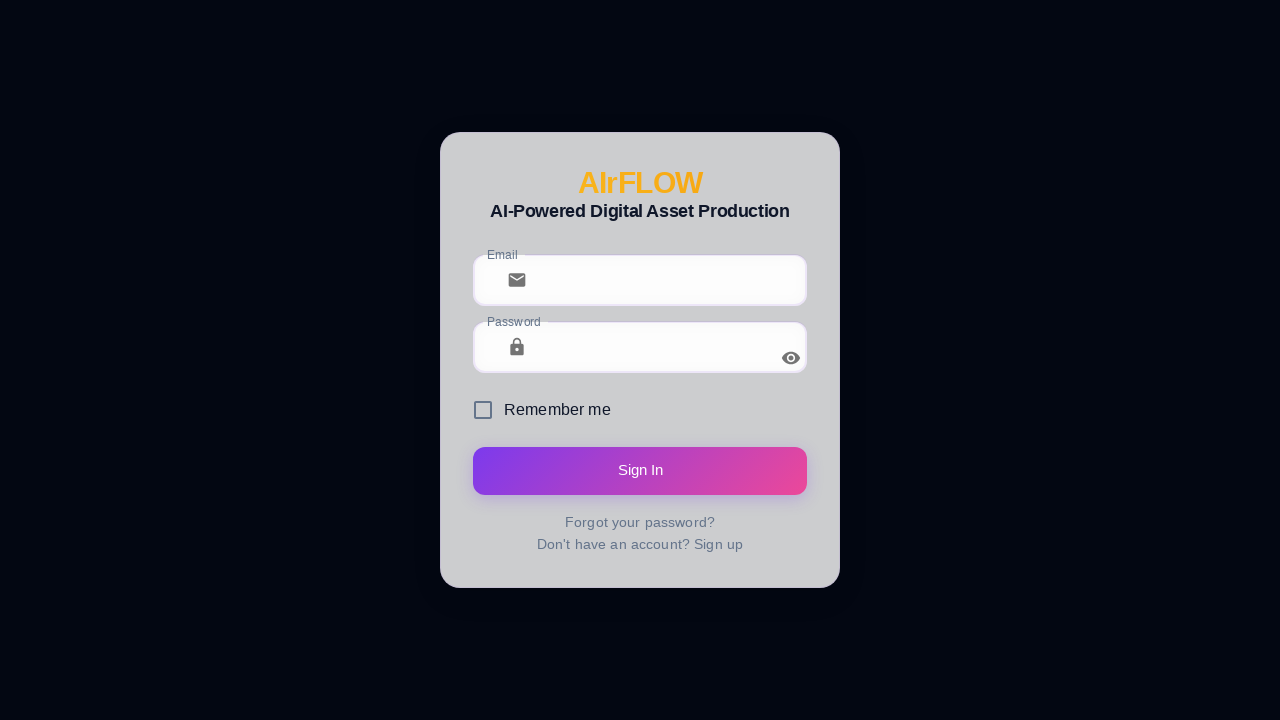

First input field is ready and visible
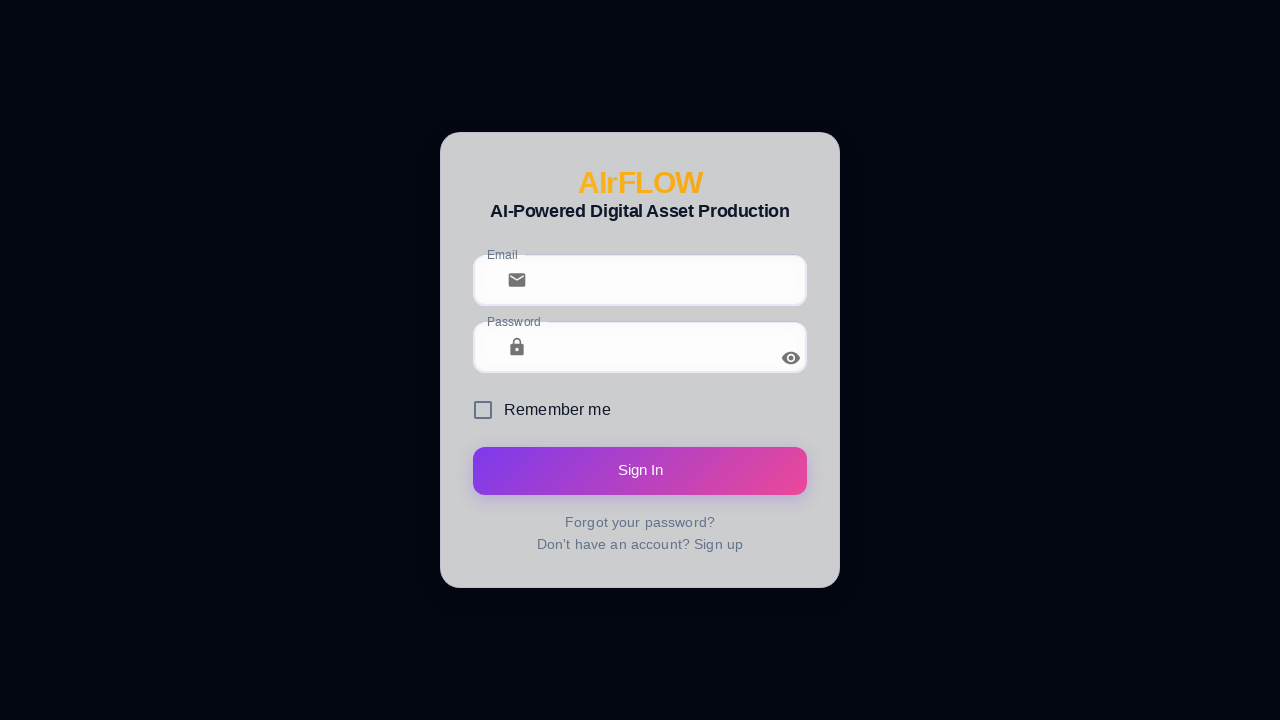

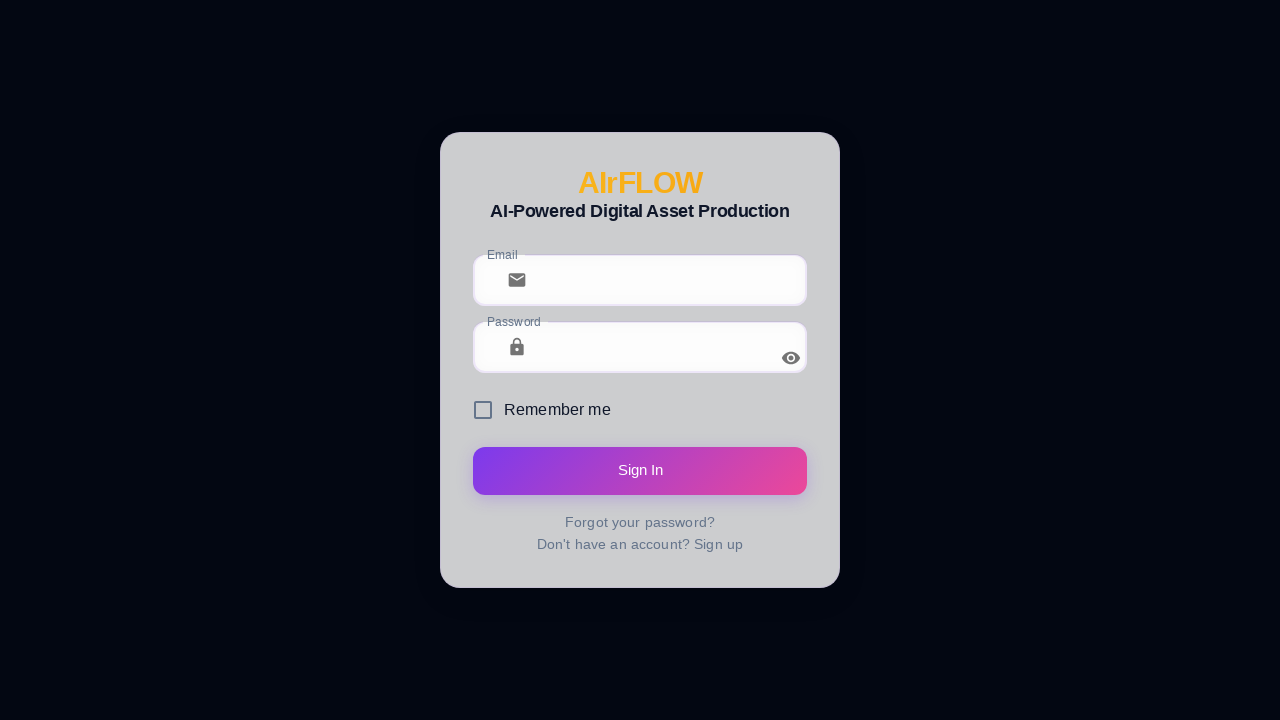